Tests checkbox functionality by toggling two checkboxes and verifying their state changes

Starting URL: http://the-internet.herokuapp.com/checkboxes

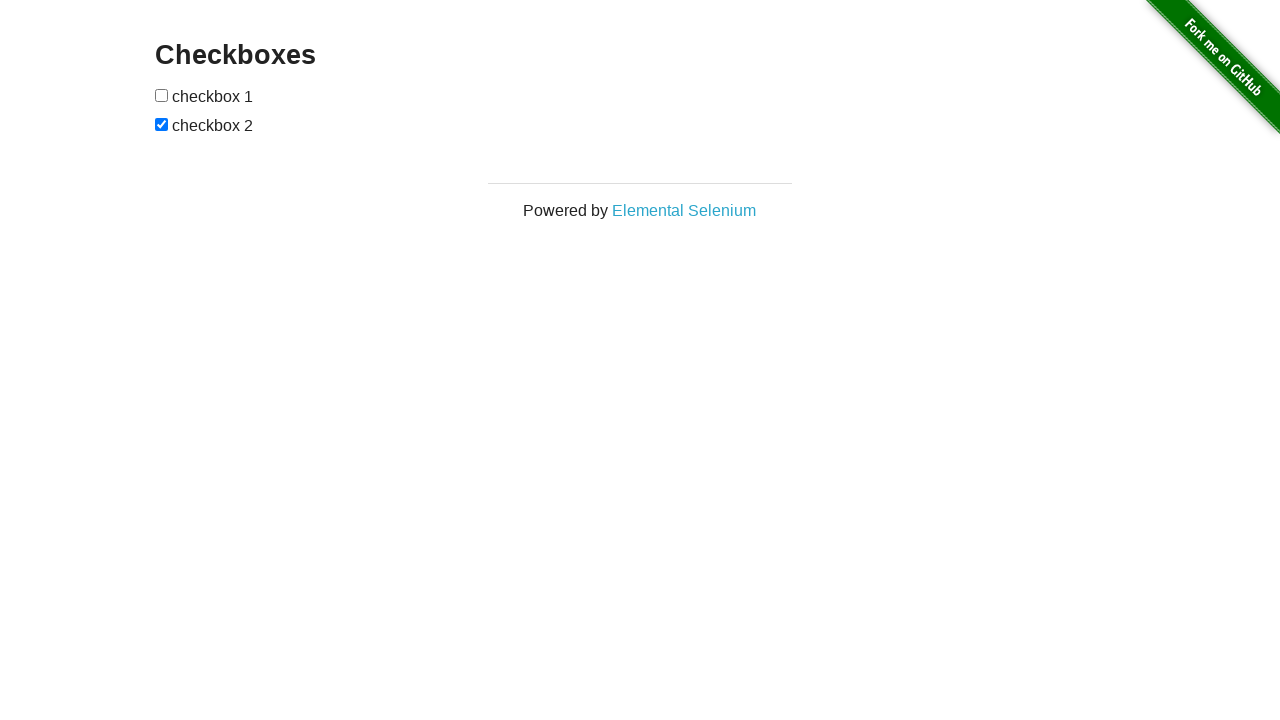

Clicked first checkbox to toggle it at (162, 95) on (//form/input[@type='checkbox'])[1]
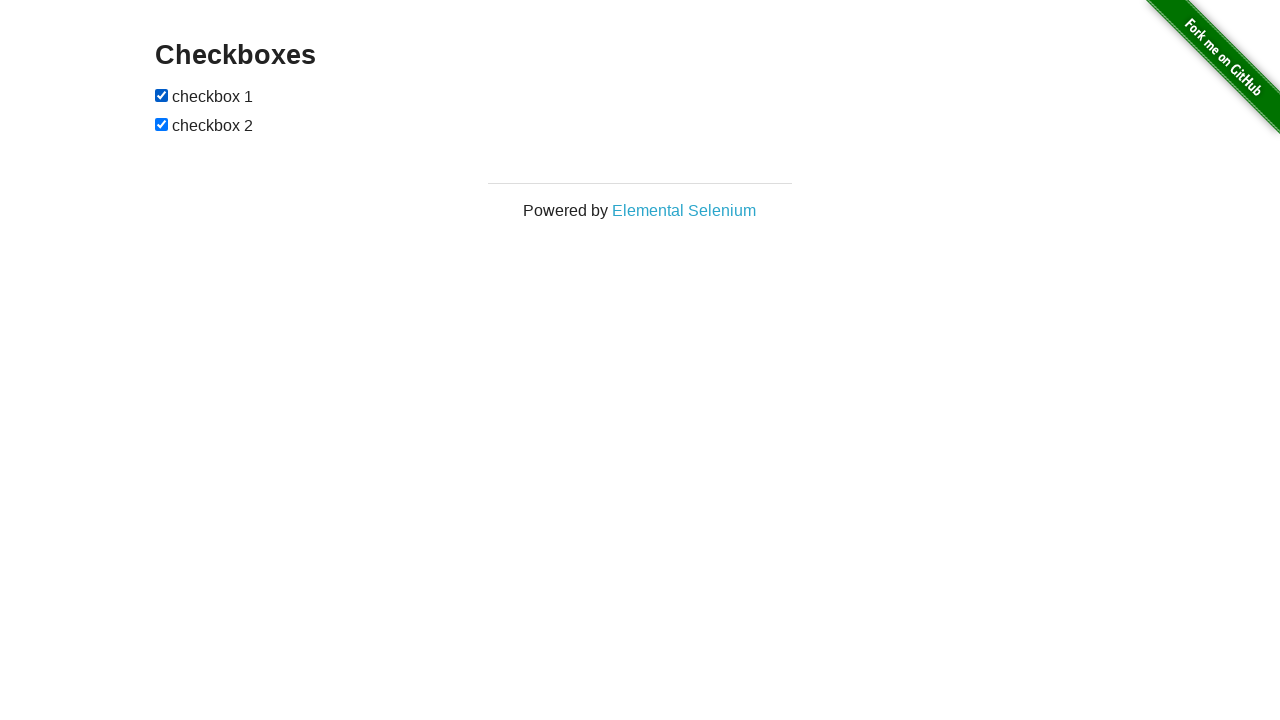

Clicked second checkbox to toggle it at (162, 124) on (//form/input[@type='checkbox'])[2]
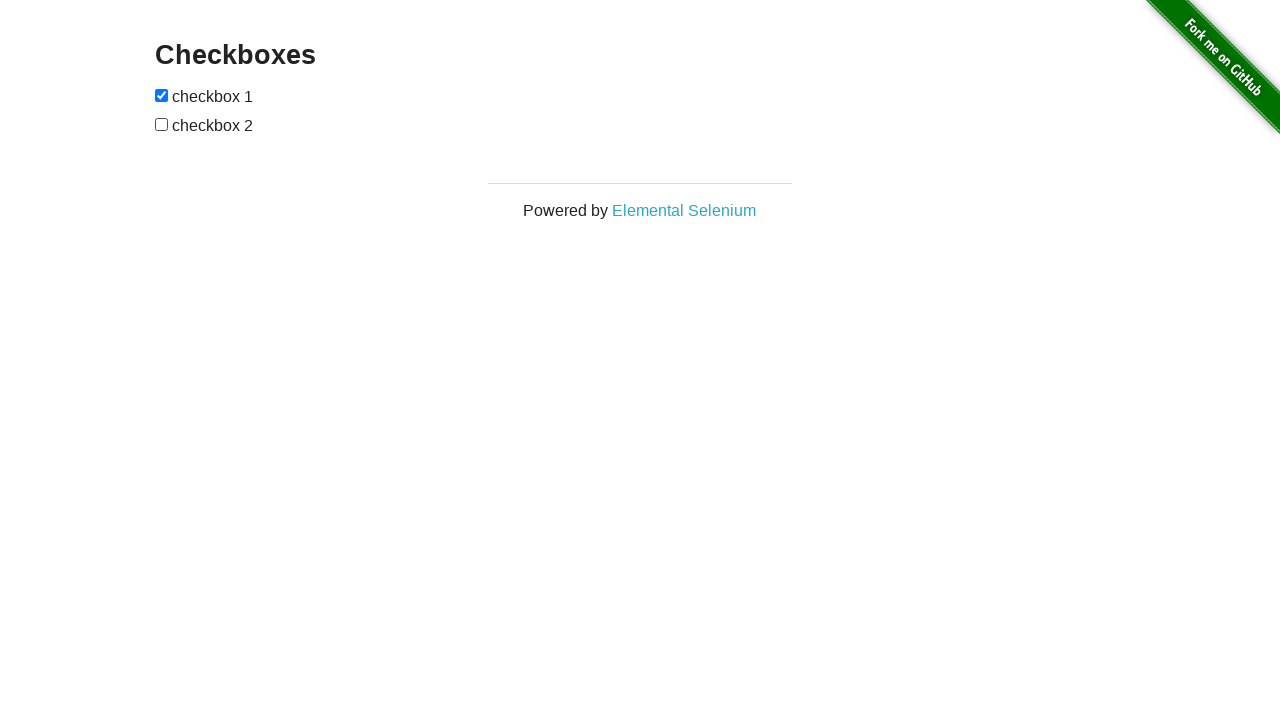

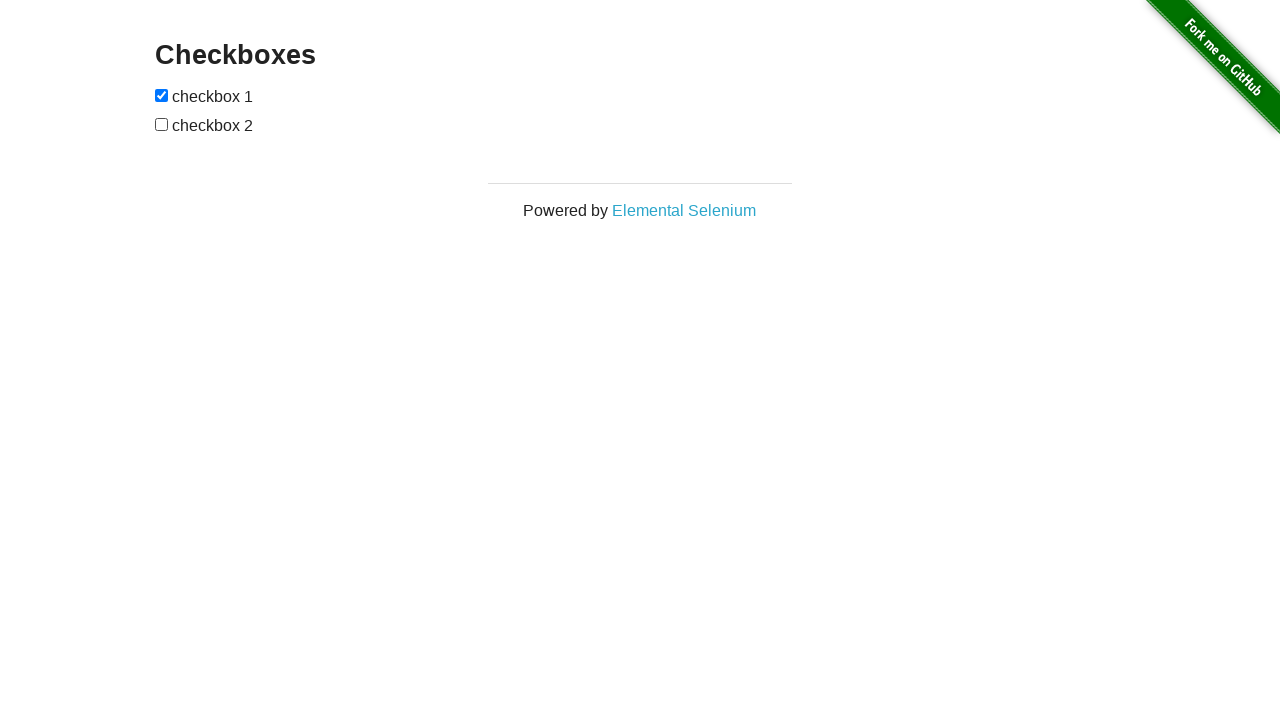